Navigates to a page with loading images and waits for all images to load in the container

Starting URL: https://bonigarcia.dev/selenium-webdriver-java/loading-images.html

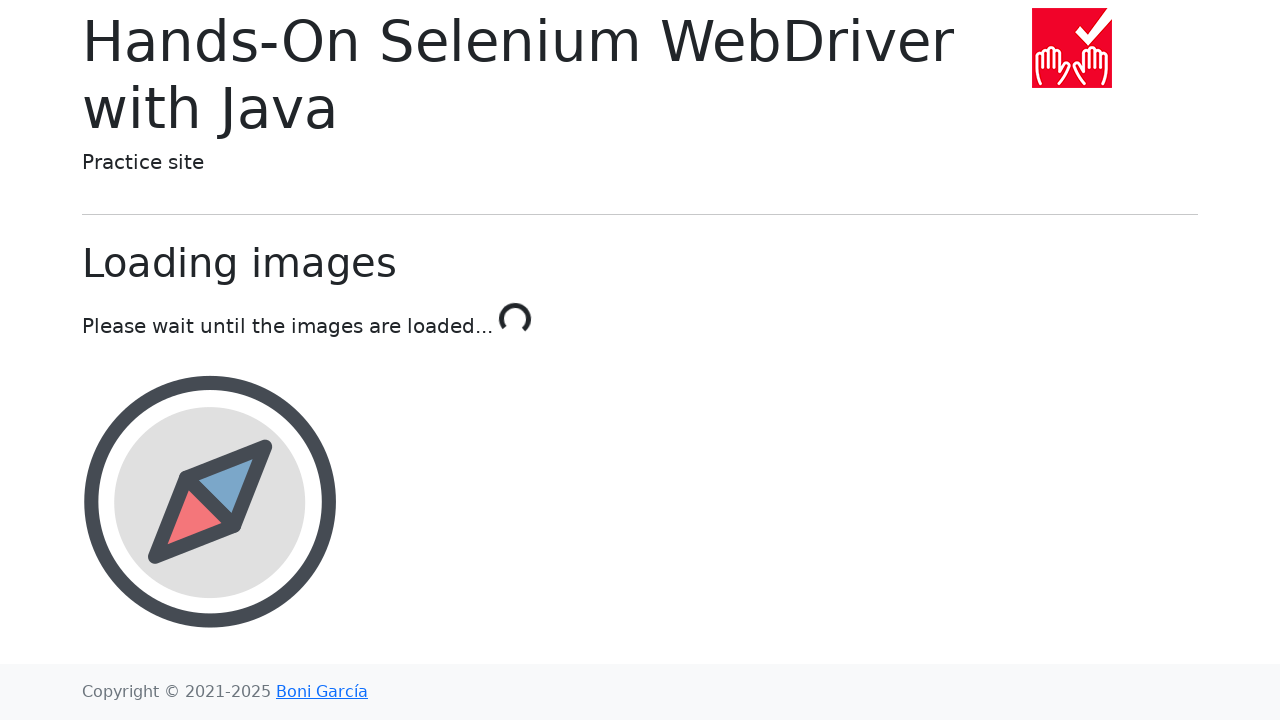

Navigated to loading images page
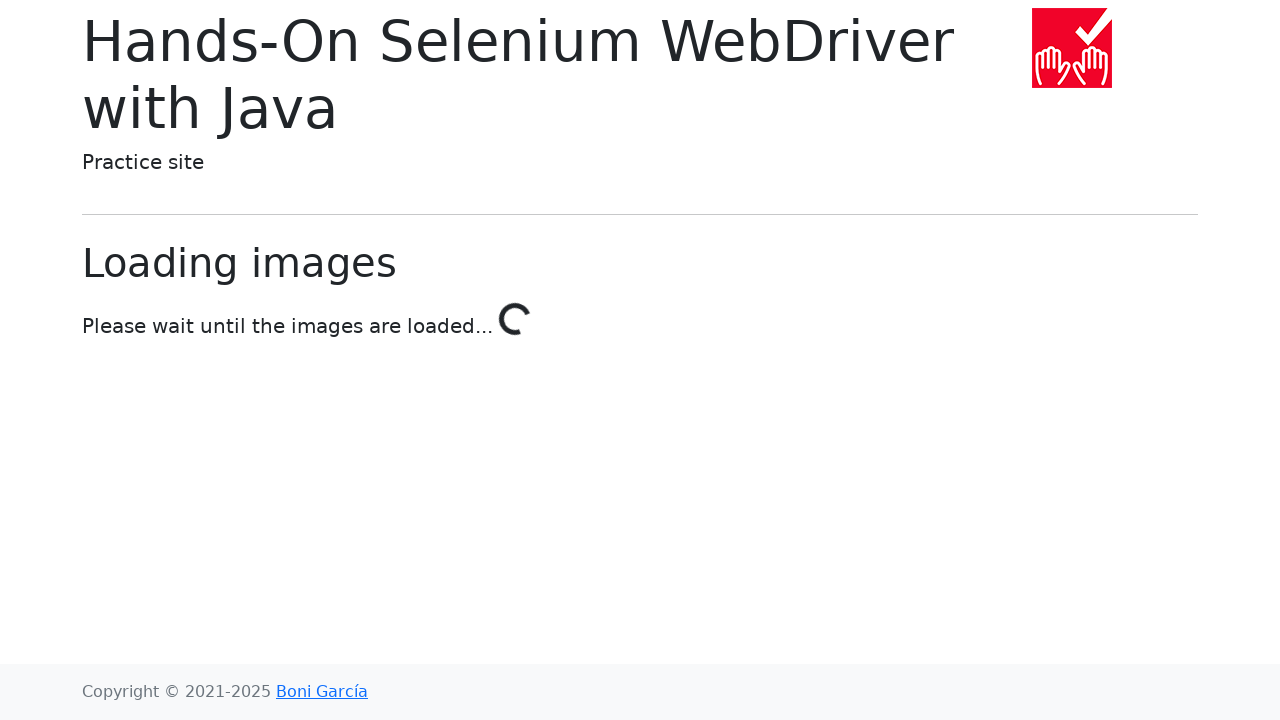

Landscape element loaded
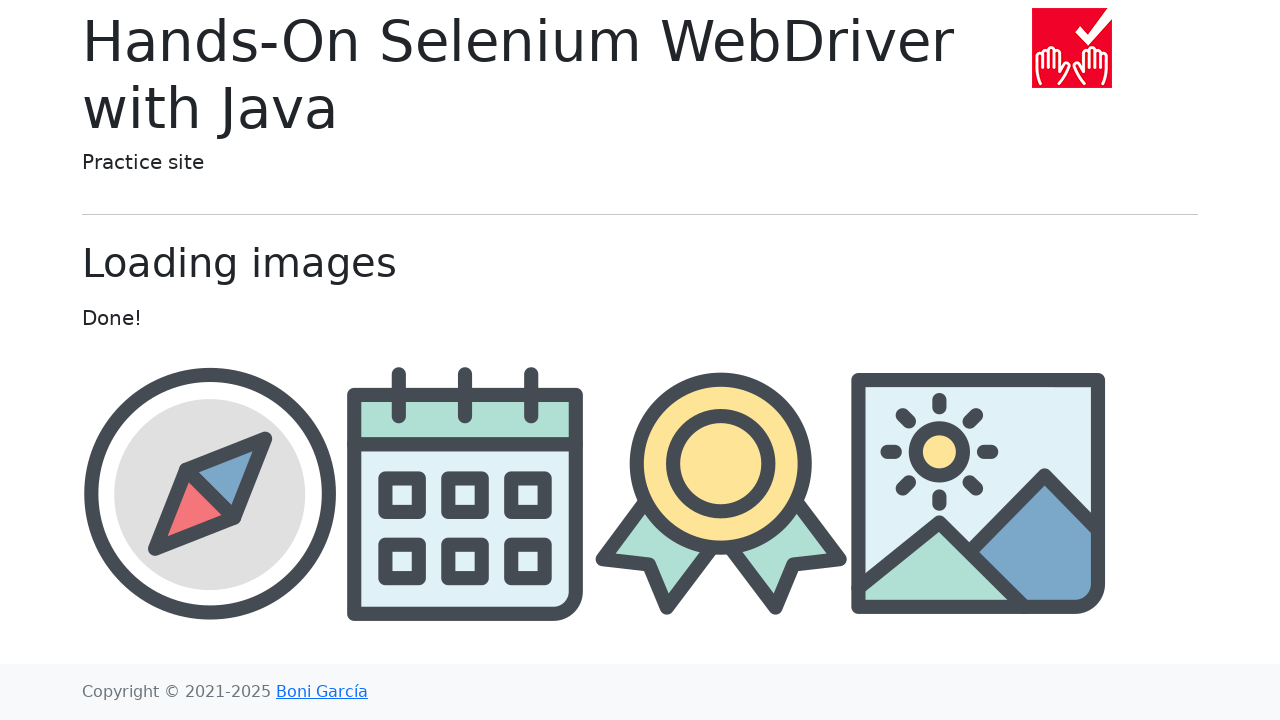

Images in container are present
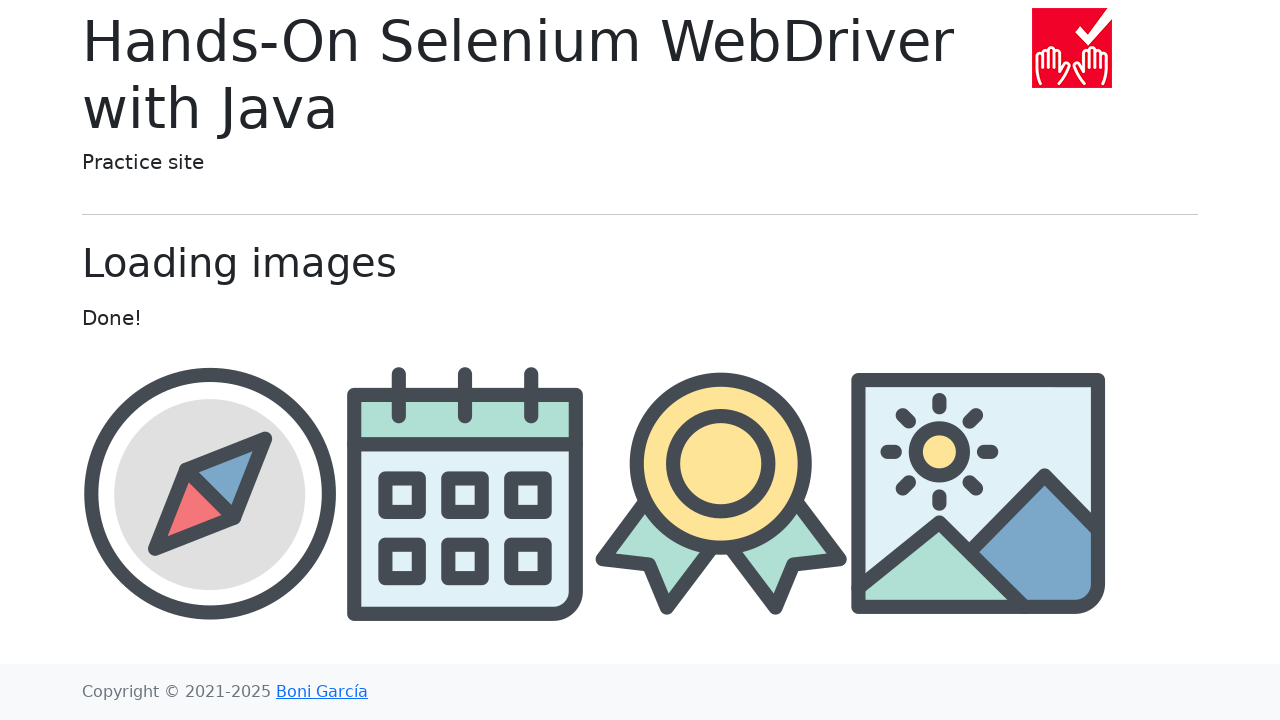

Retrieved all 4 images from container
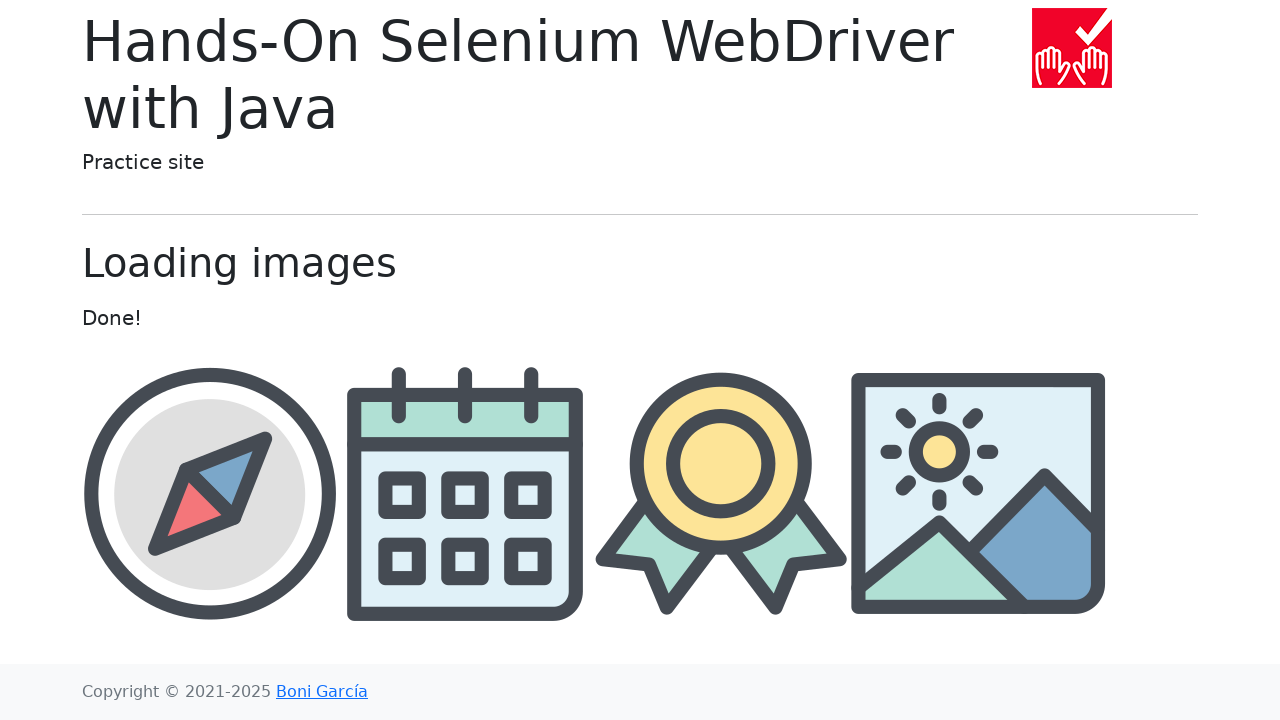

Retrieved src attribute of third image: img/award.png
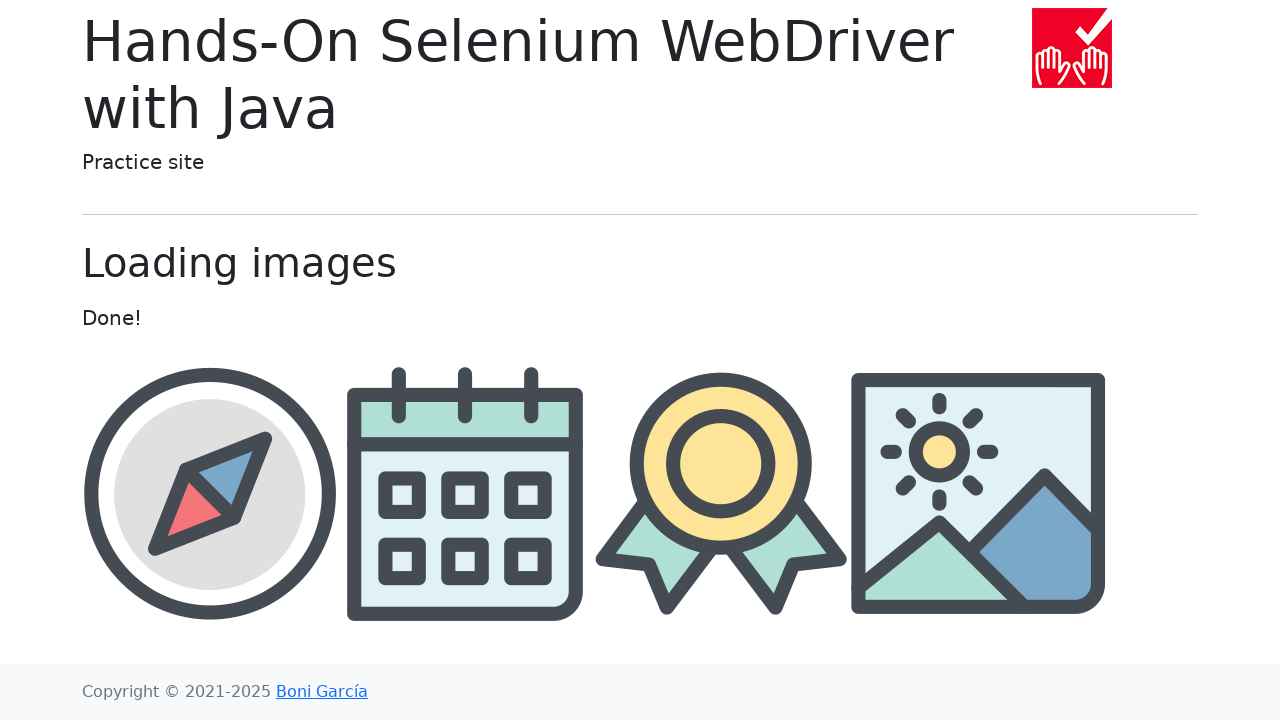

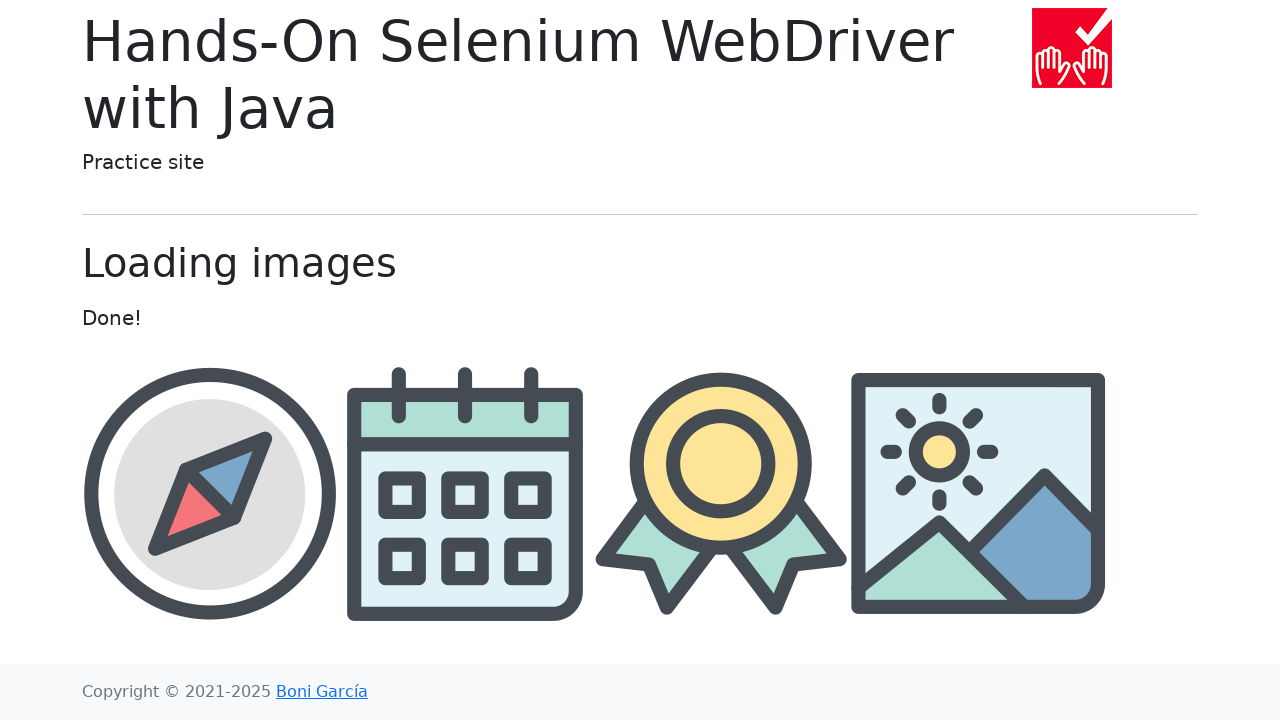